Tests the calculator's addition functionality by entering two numbers and verifying the result

Starting URL: http://juliemr.github.io/protractor-demo/

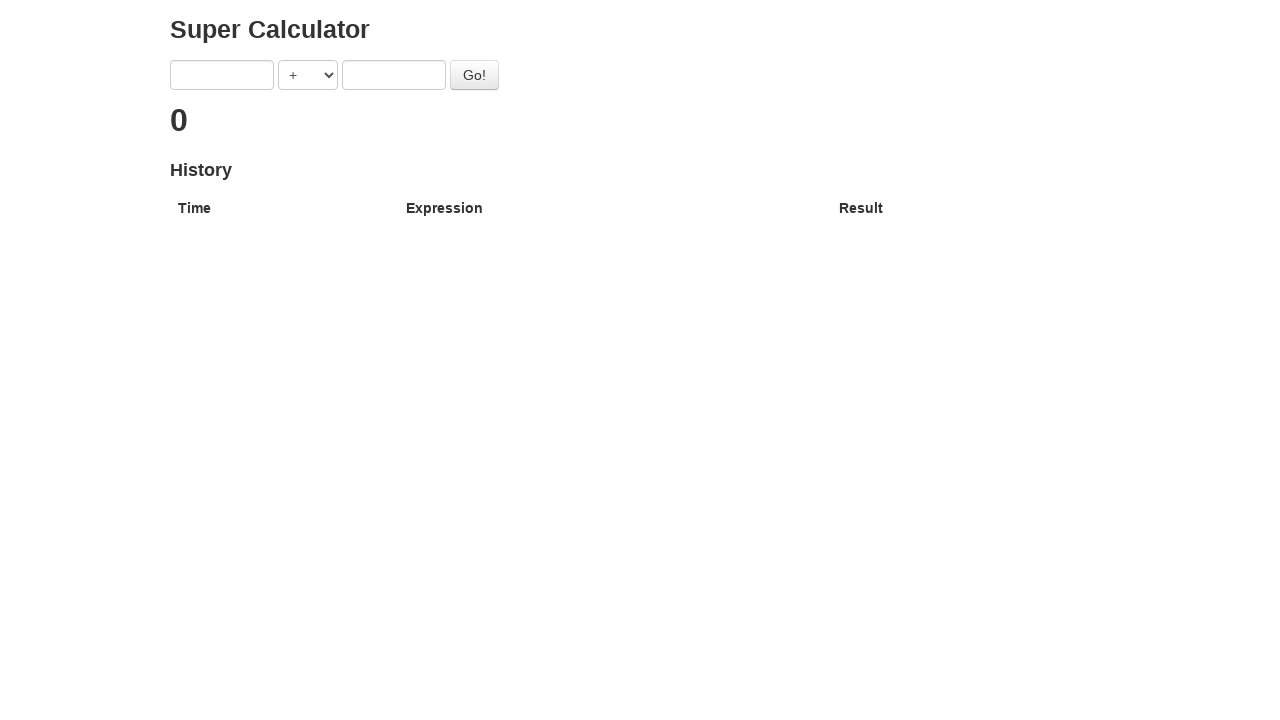

Entered '1' in the first number field on input[ng-model='first']
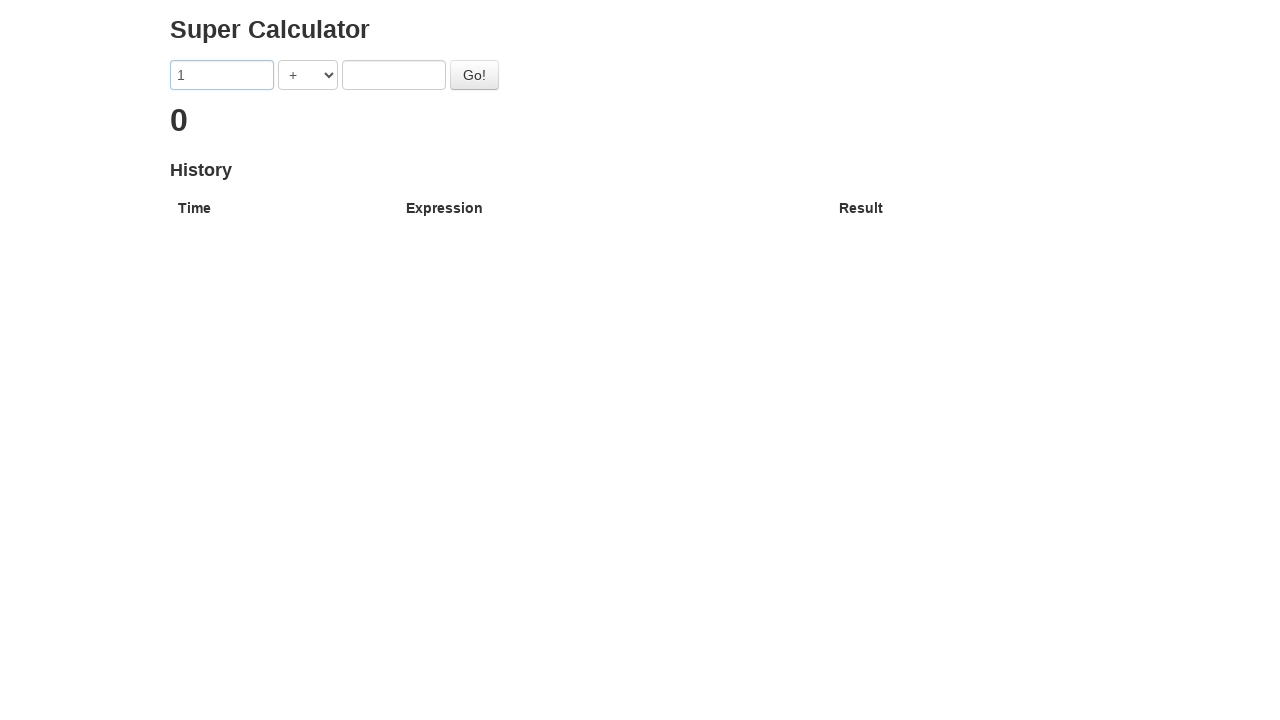

Entered '2' in the second number field on input[ng-model='second']
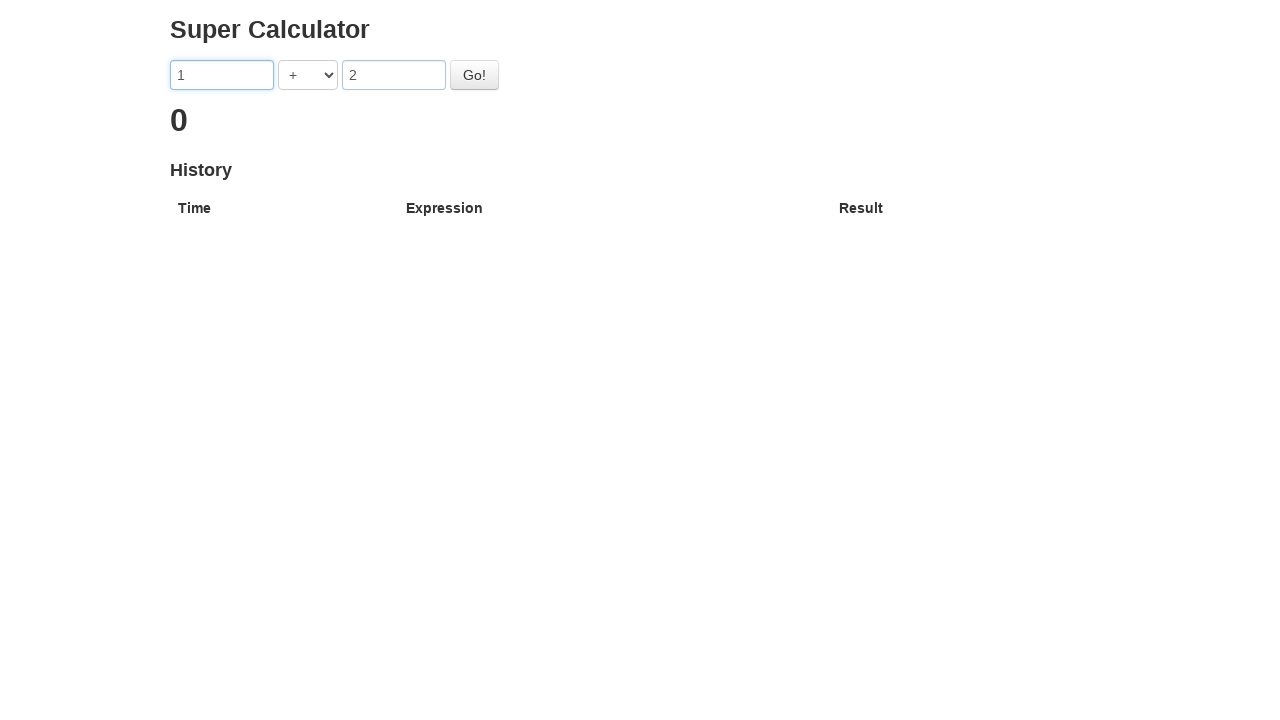

Clicked the Go button to perform addition at (474, 75) on #gobutton
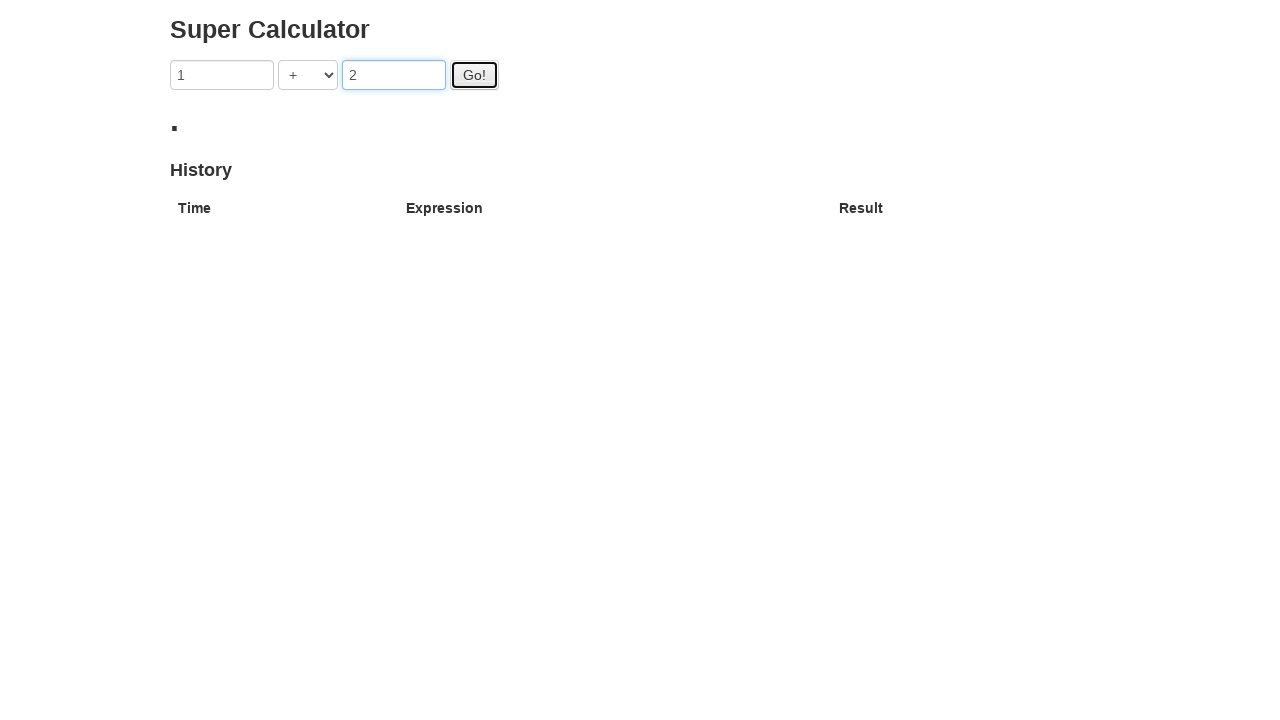

Verified that the result '3' is displayed
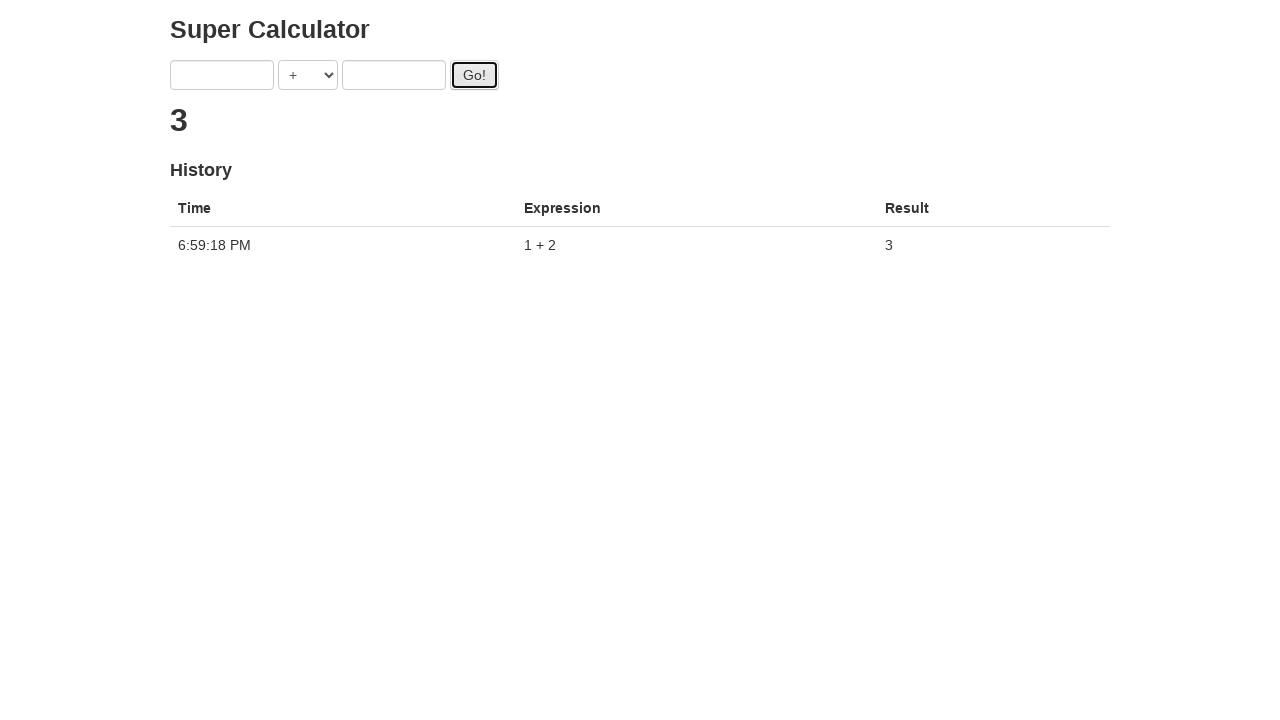

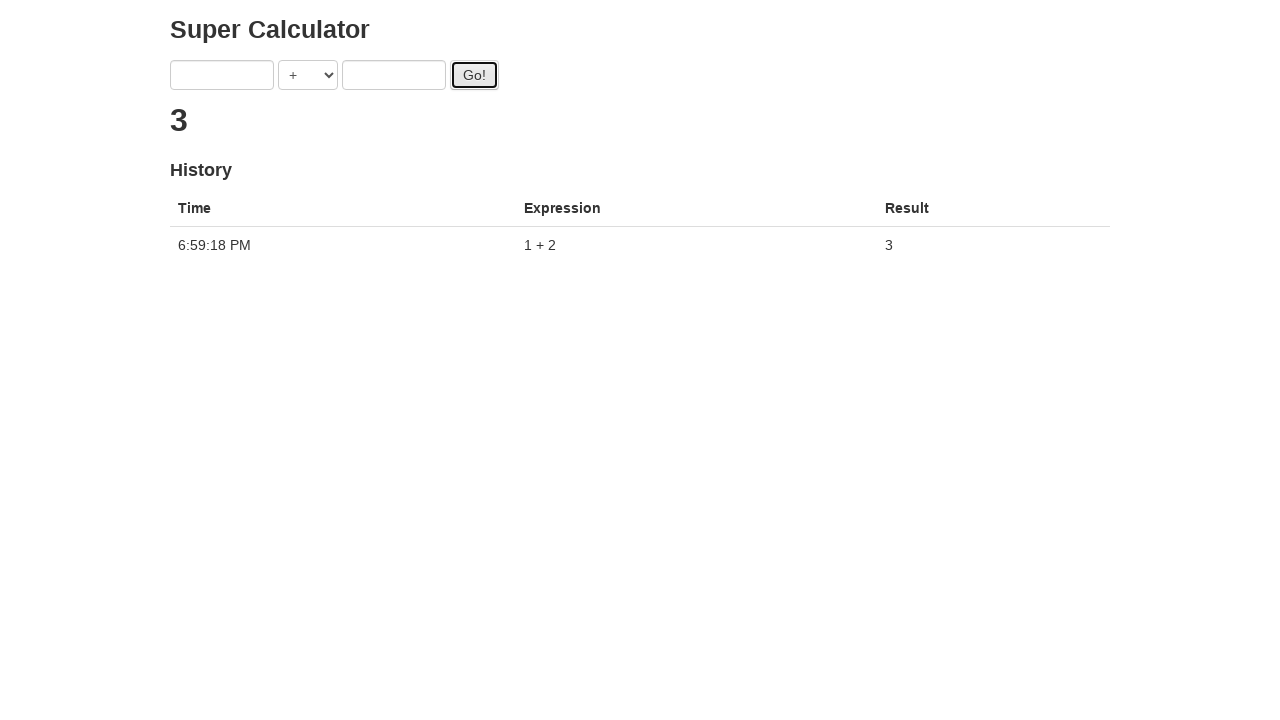